Tests web table sorting functionality by clicking on the table header to sort items and verifying the sorted order

Starting URL: https://rahulshettyacademy.com/seleniumPractise/#/offers

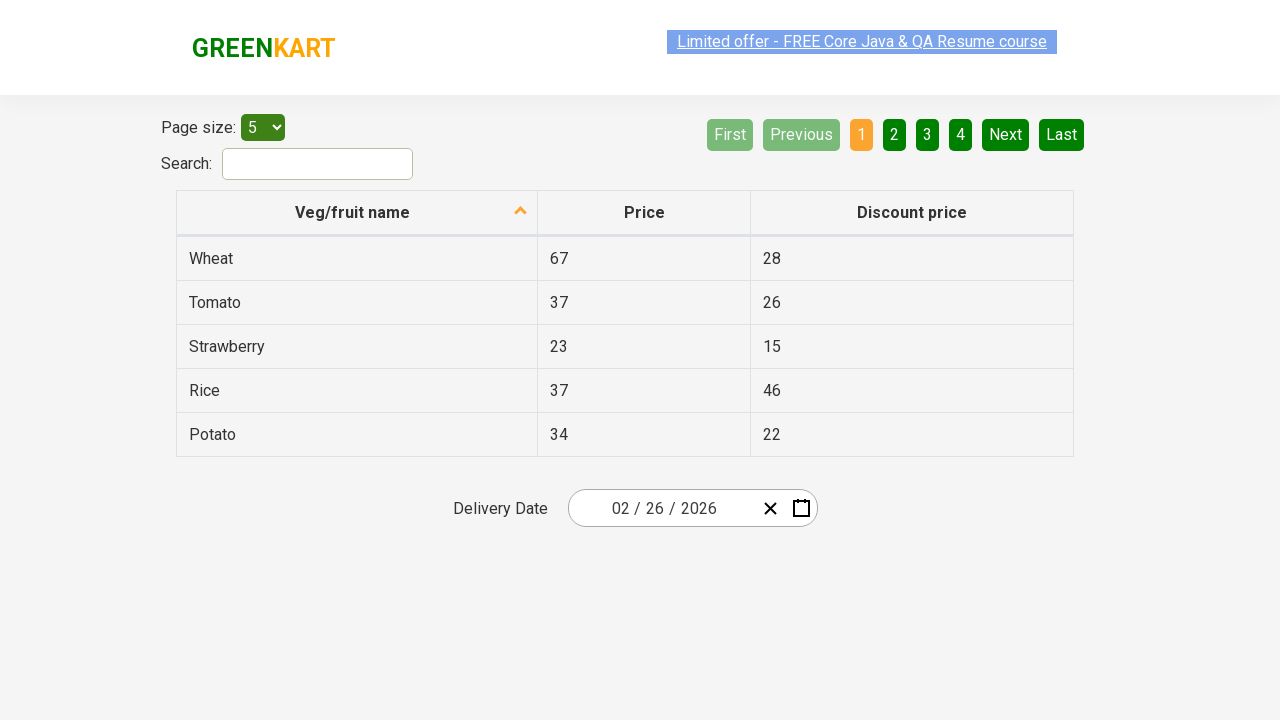

Navigated to web table offers page
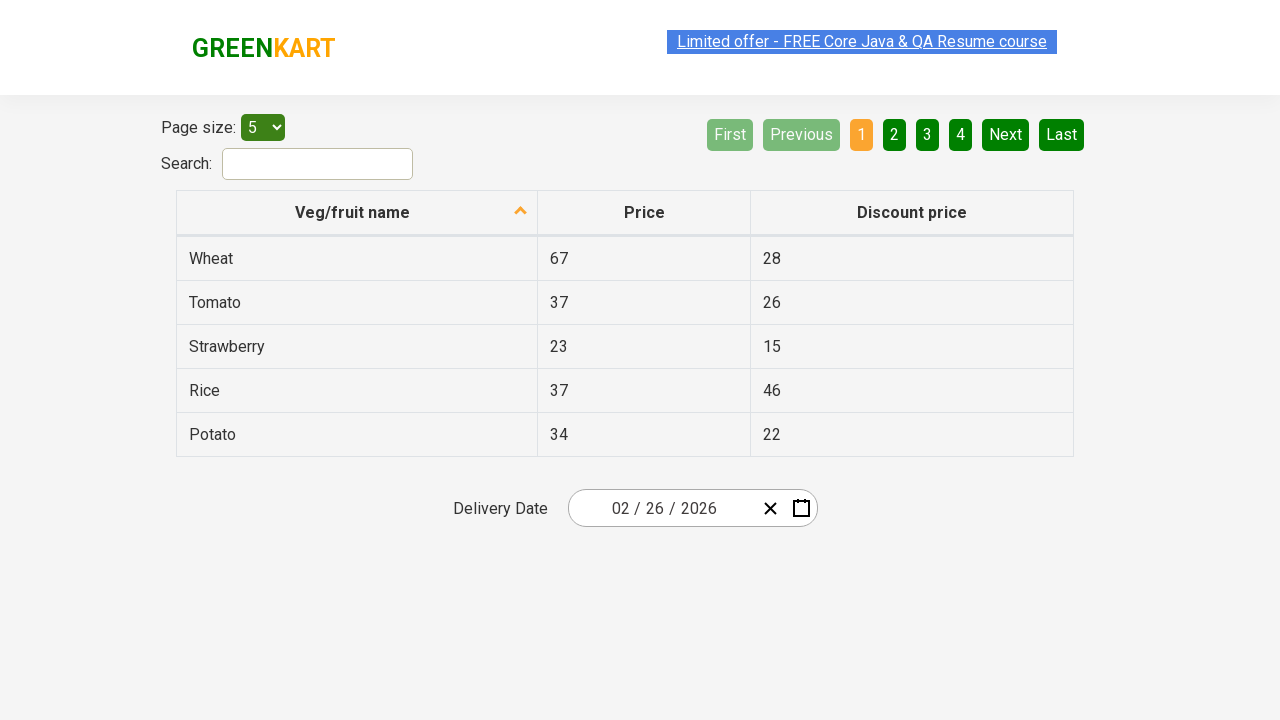

Clicked first column header to sort table at (357, 213) on xpath=//table[@class='table table-bordered']//th[1]
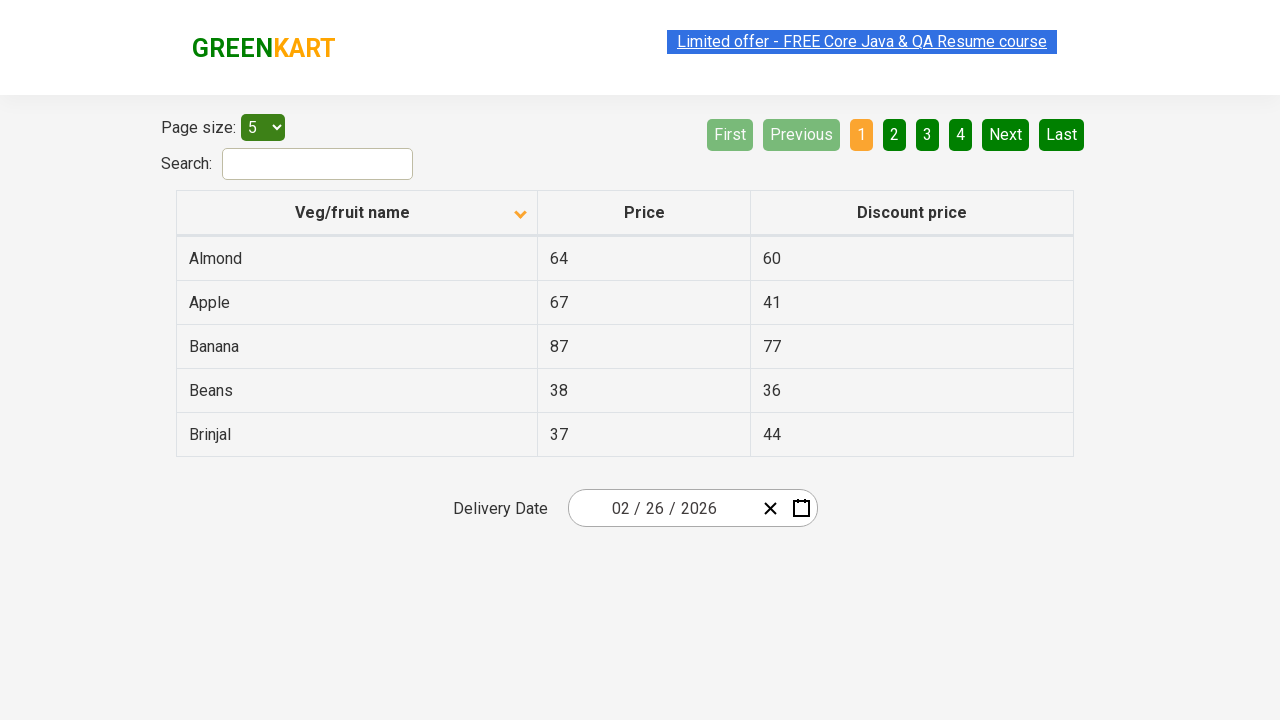

Table rows loaded and visible
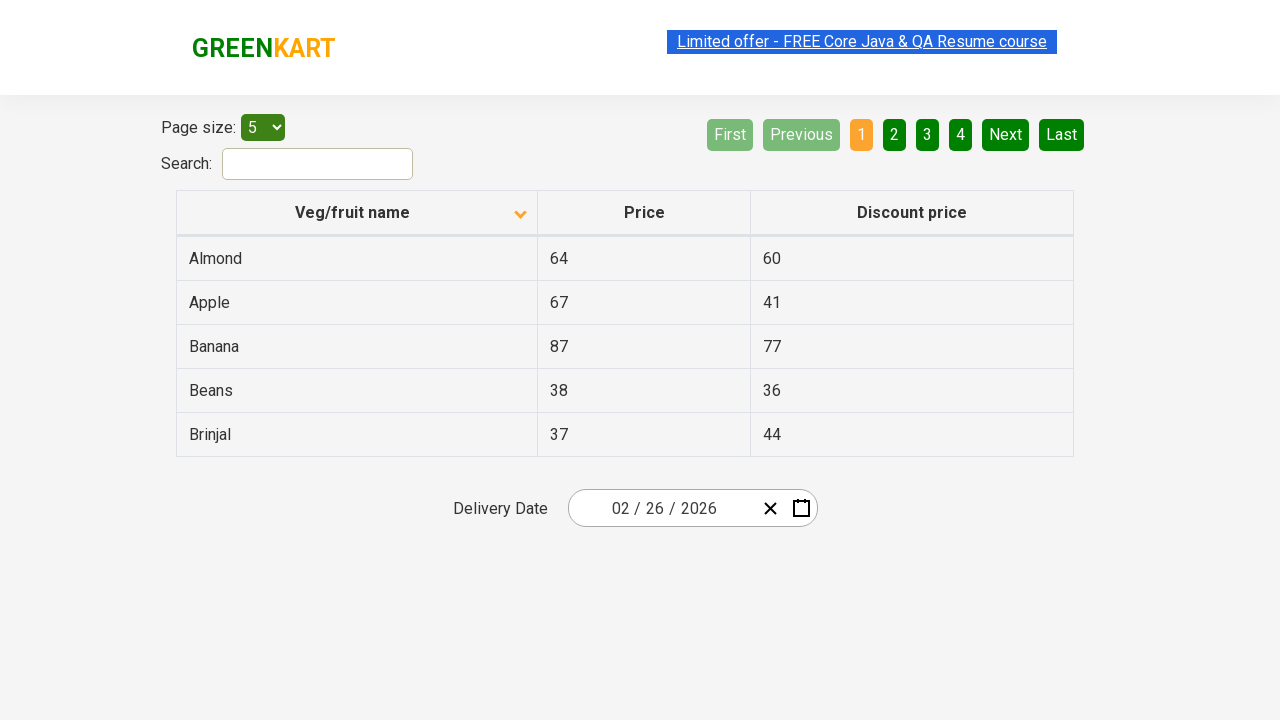

Retrieved 5 items from first column
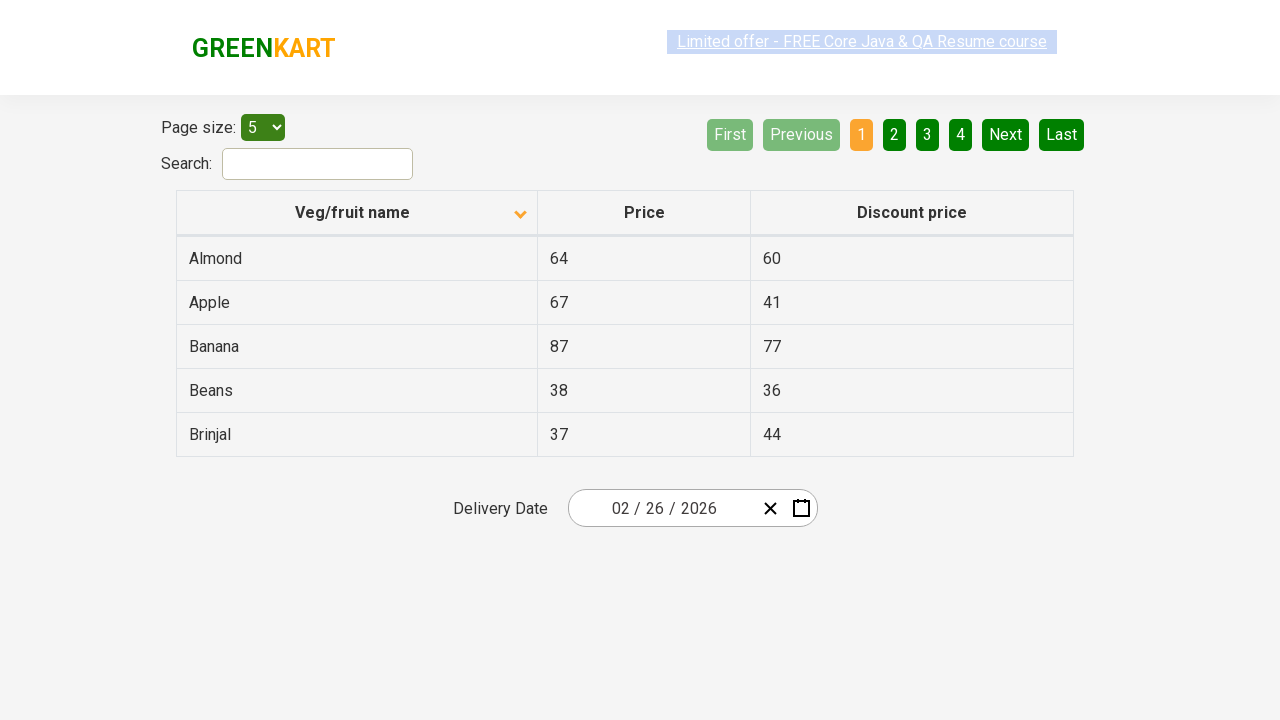

Extracted text content from all column items
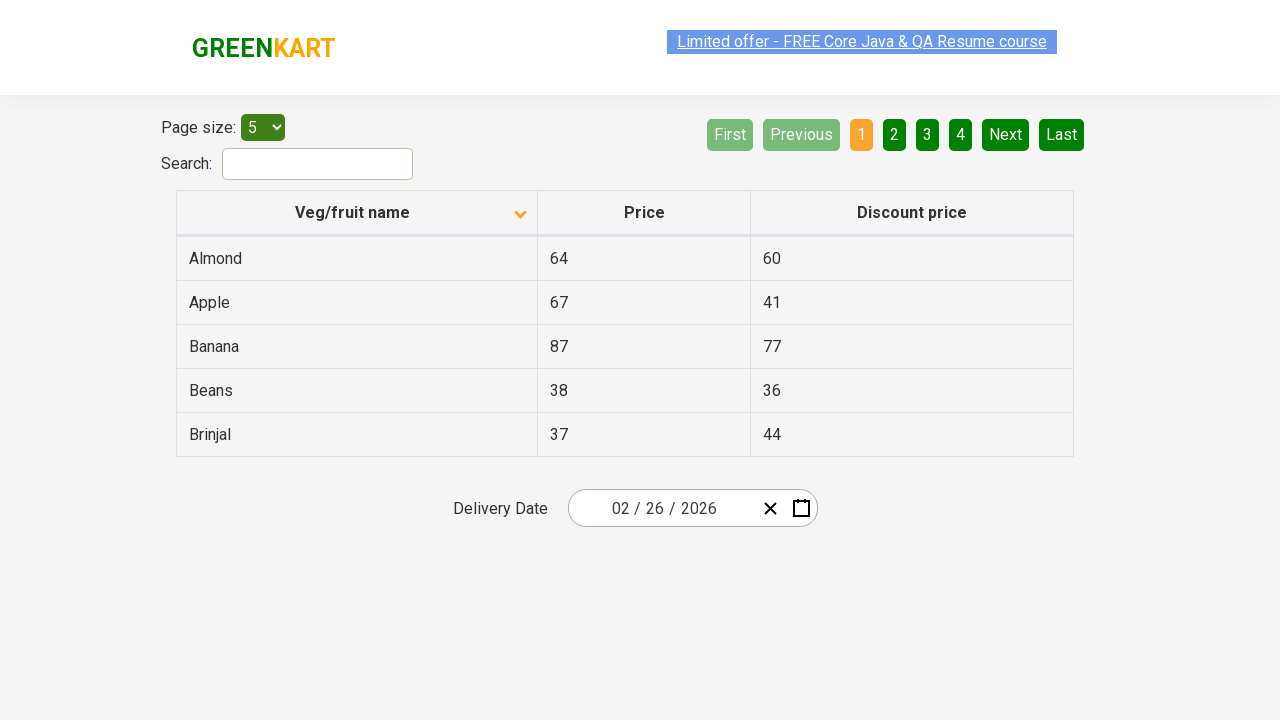

Created sorted version of items for comparison
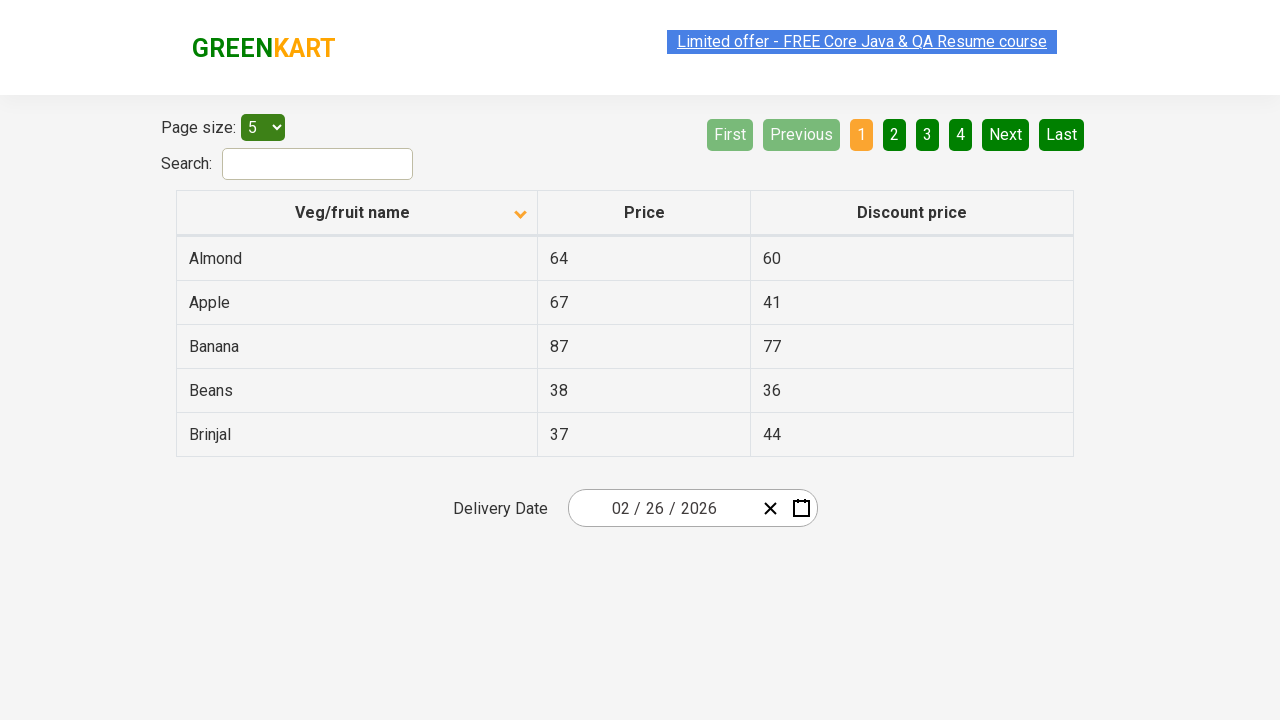

Verified table is sorted correctly - assertion passed
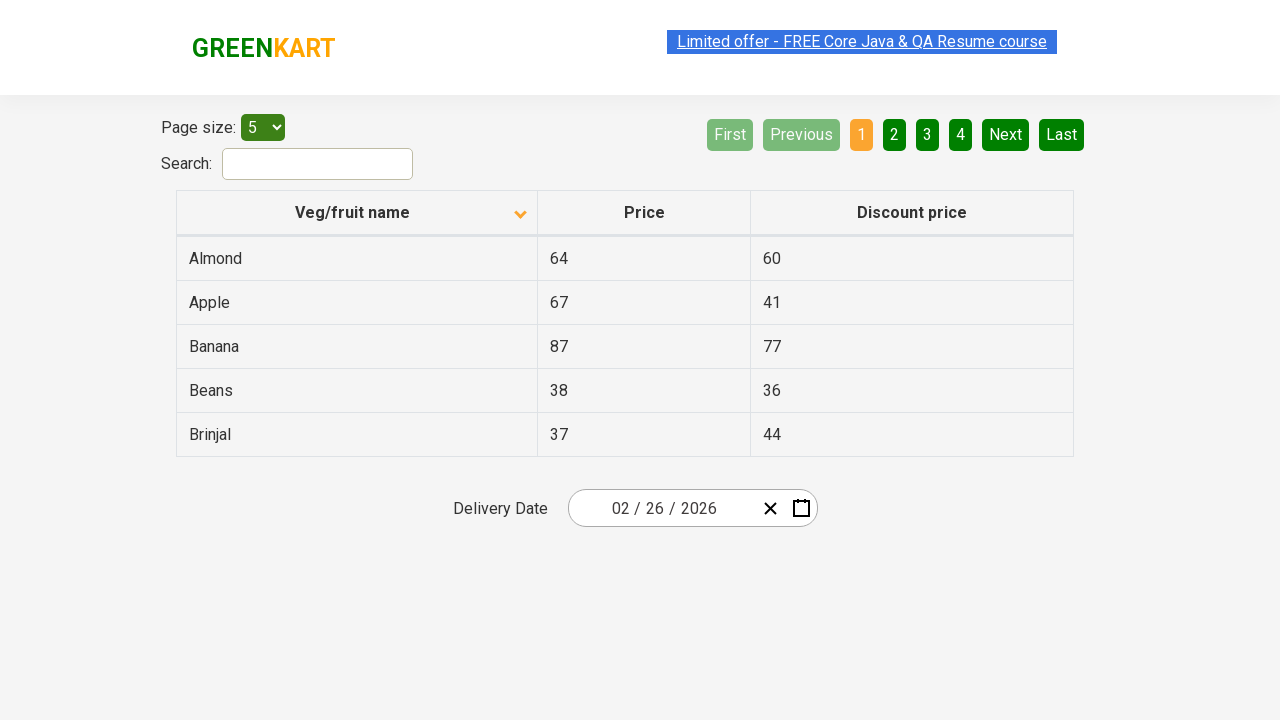

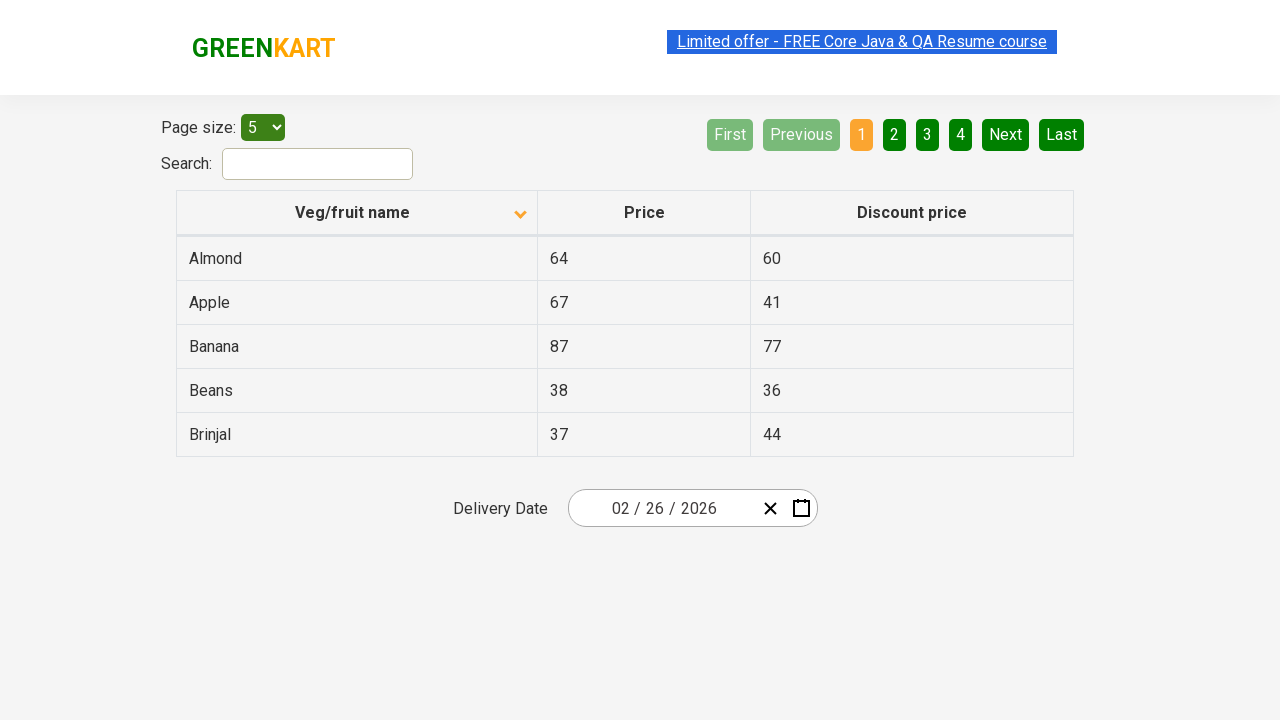